Tests opening a new browser window using Selenium 4's newWindow feature, navigates to a second URL in the new window, and verifies that two windows are open.

Starting URL: http://the-internet.herokuapp.com/windows

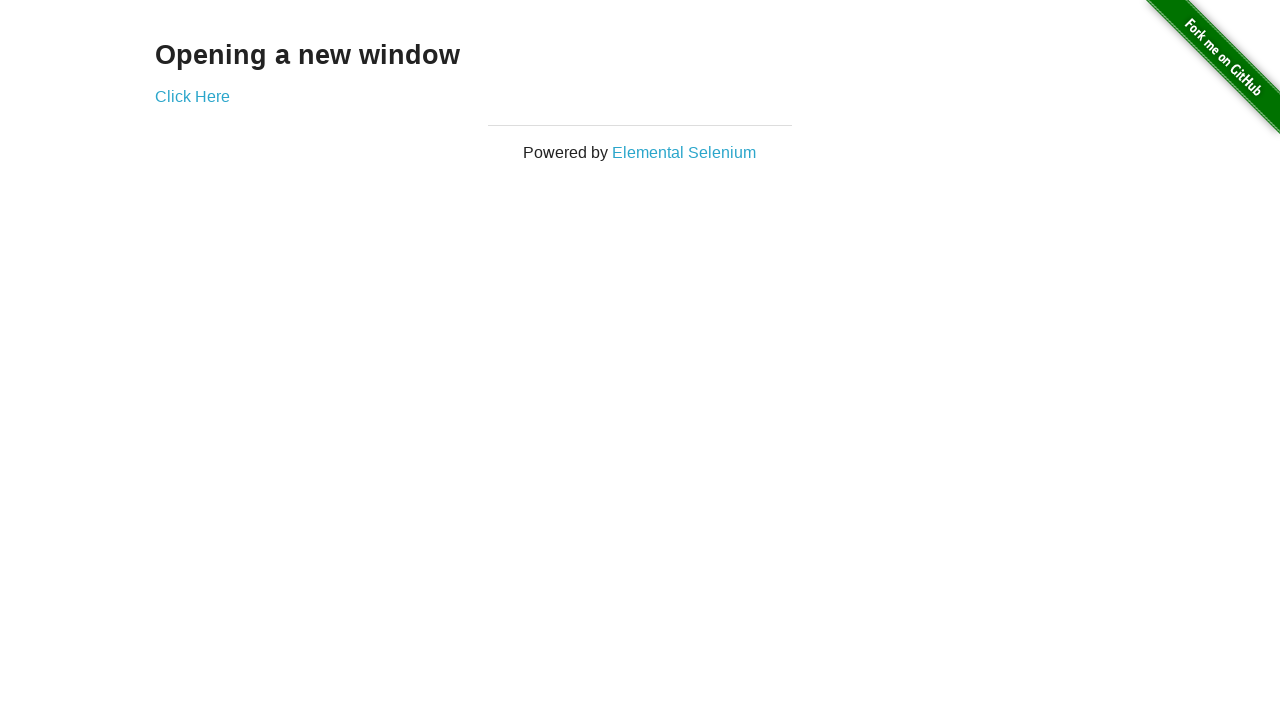

Opened a new browser window/tab
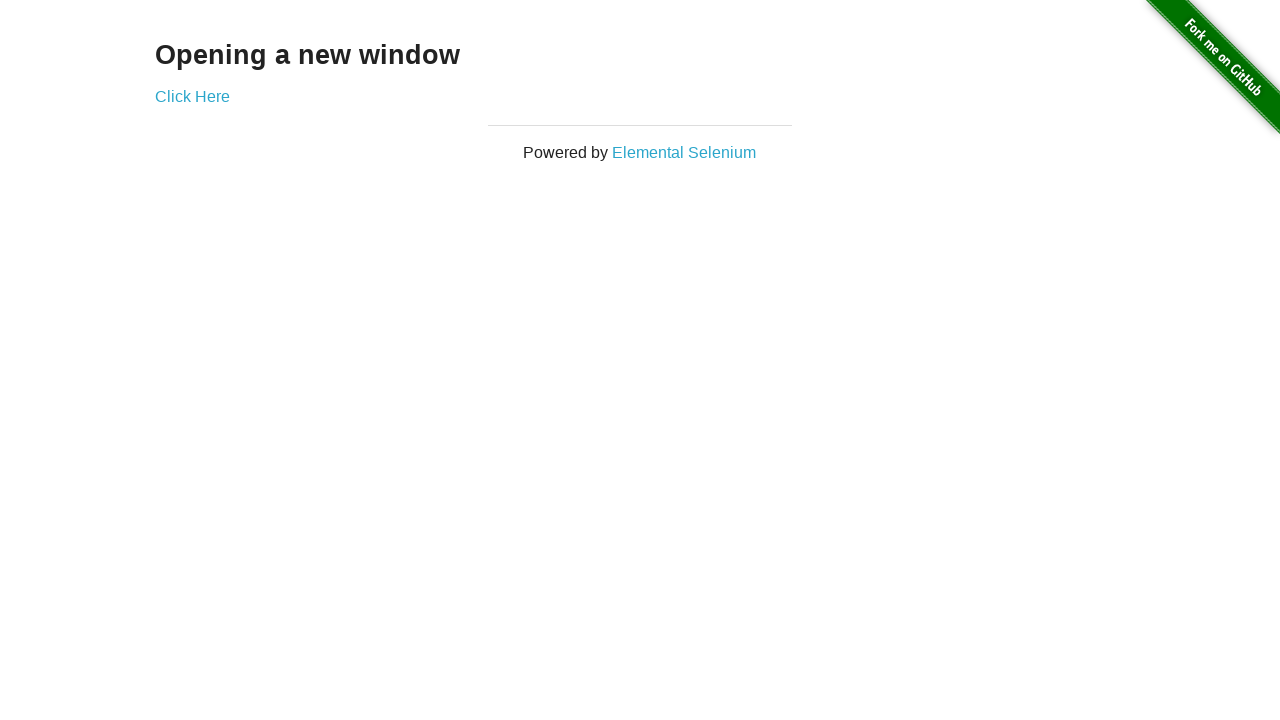

Navigated new window to https://the-internet.herokuapp.com/typos
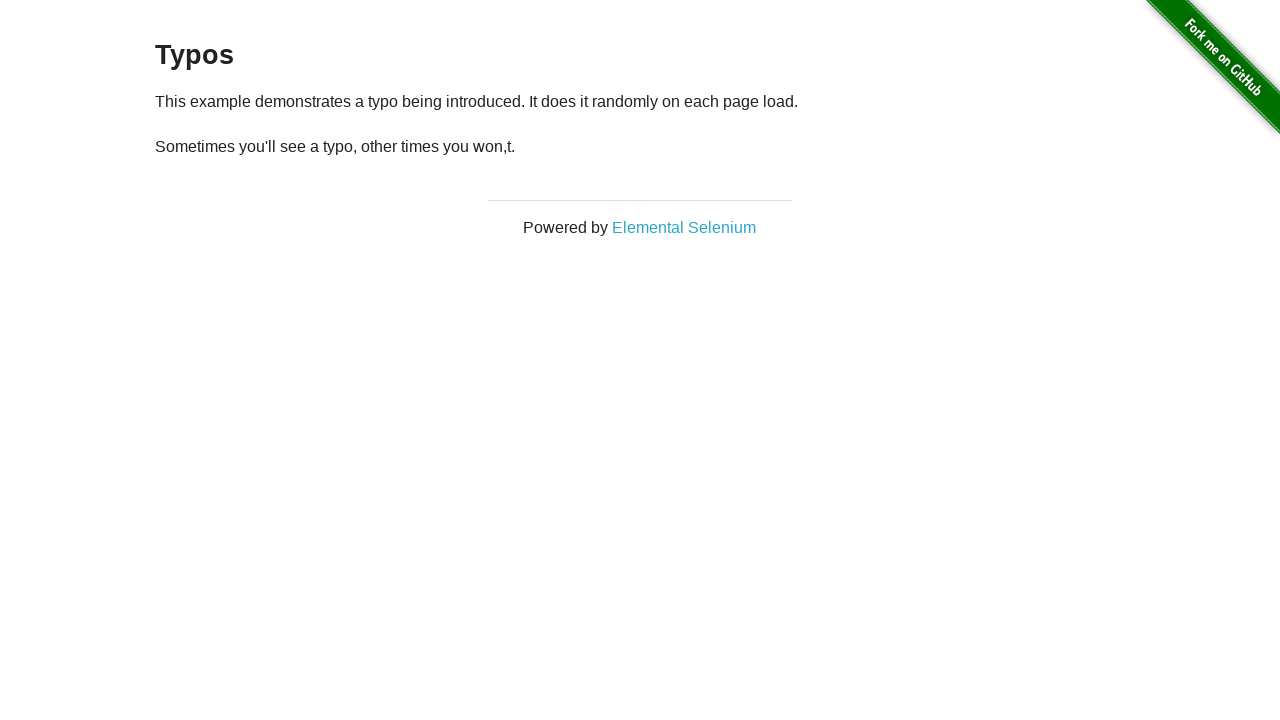

Verified that 2 windows are open in the context
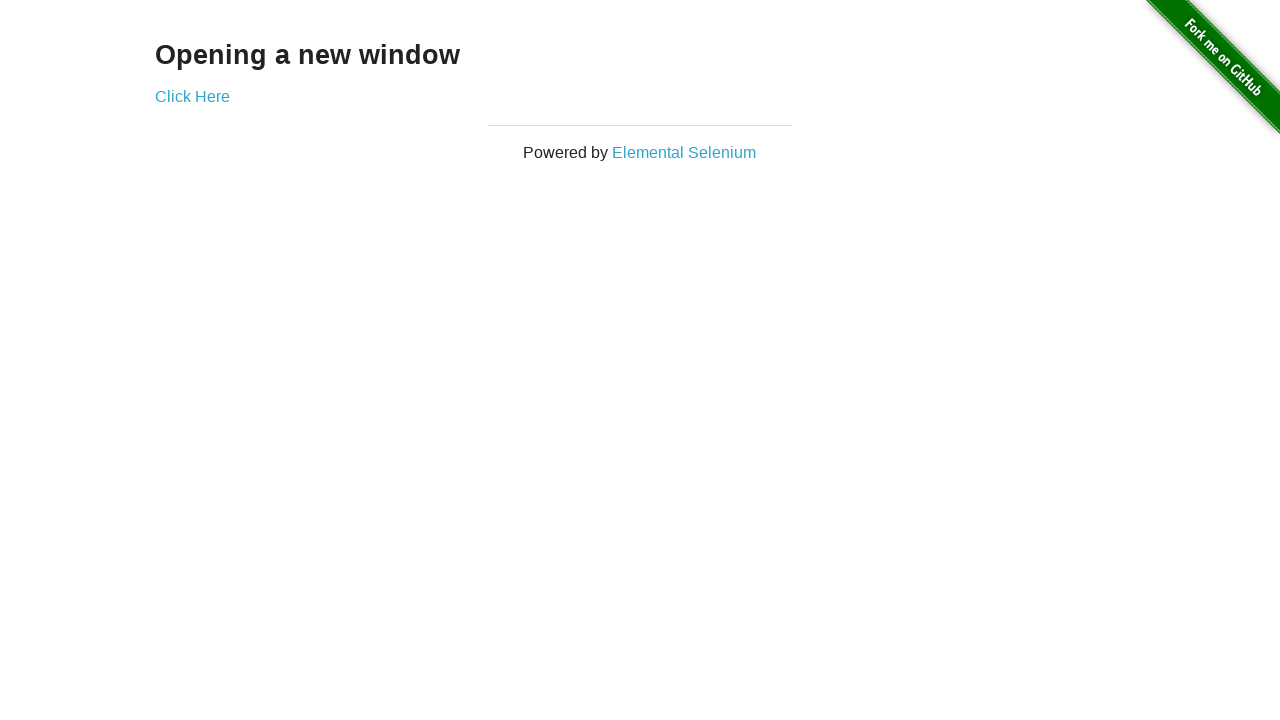

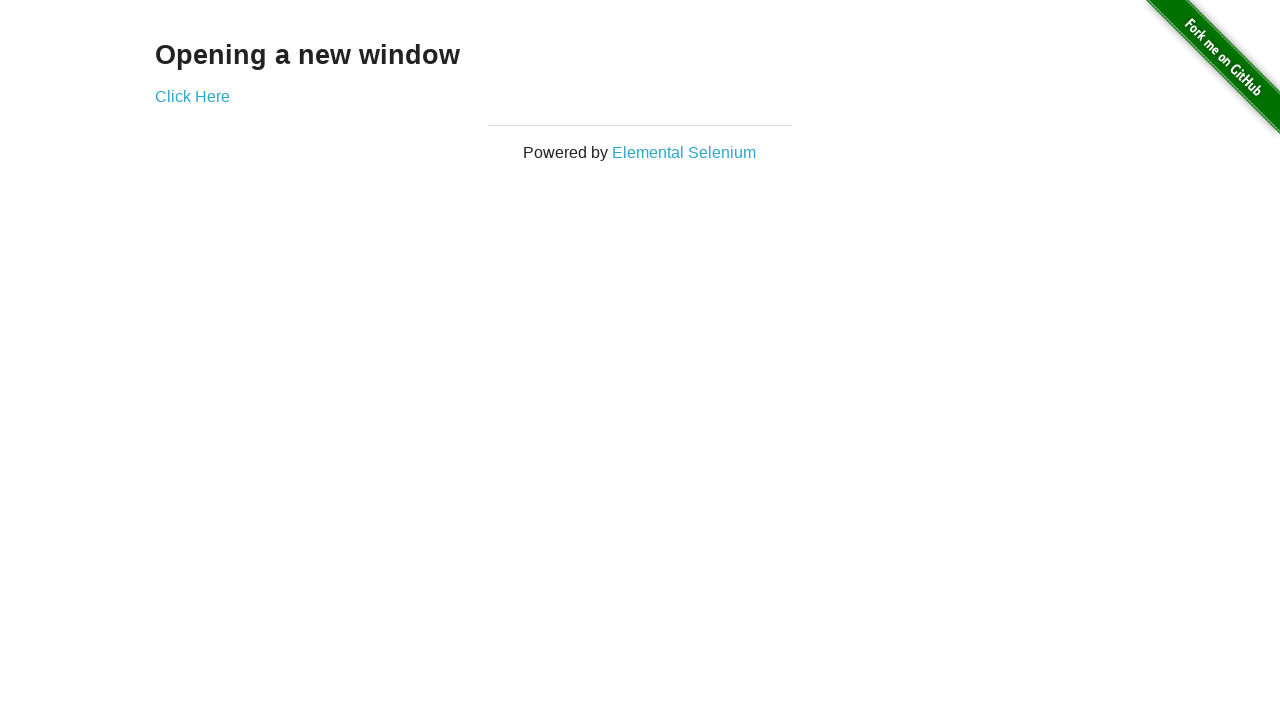